Tests Ctrl+click functionality to open multiple links in new browser tabs by finding links in a specific section and performing keyboard-modified clicks on them.

Starting URL: http://omayo.blogspot.com/

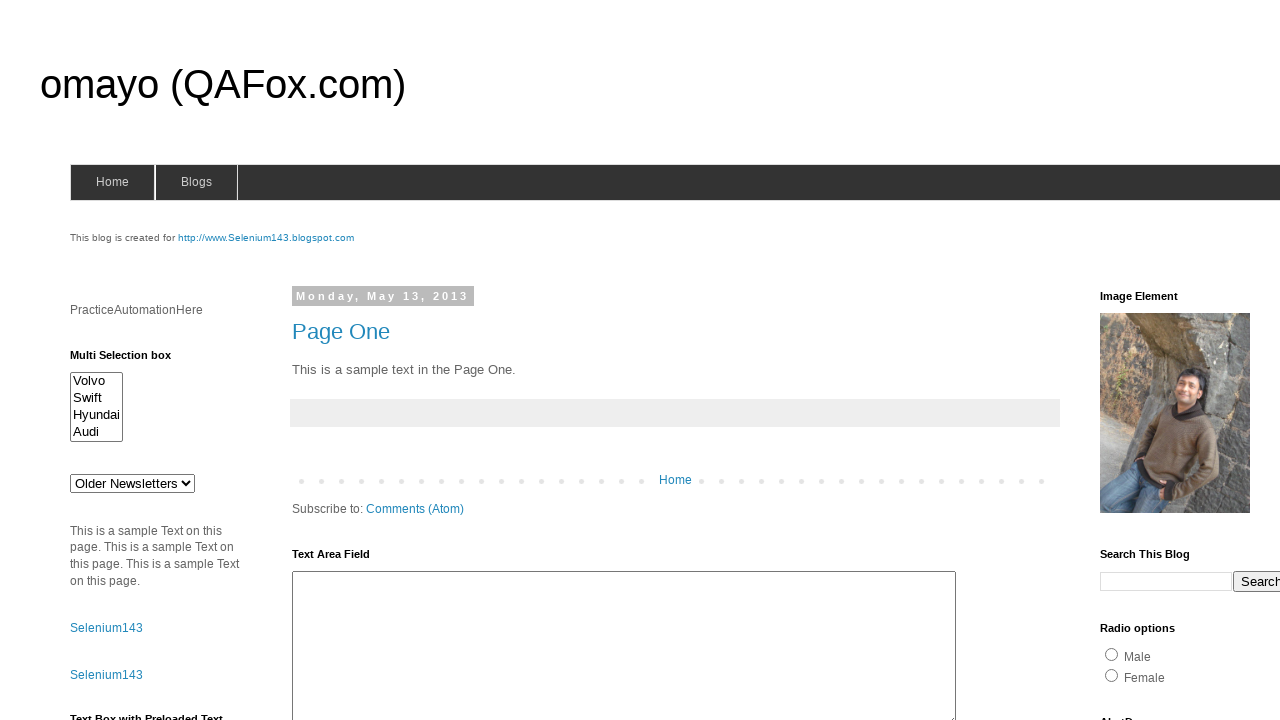

Waited for LinkList1 section to load
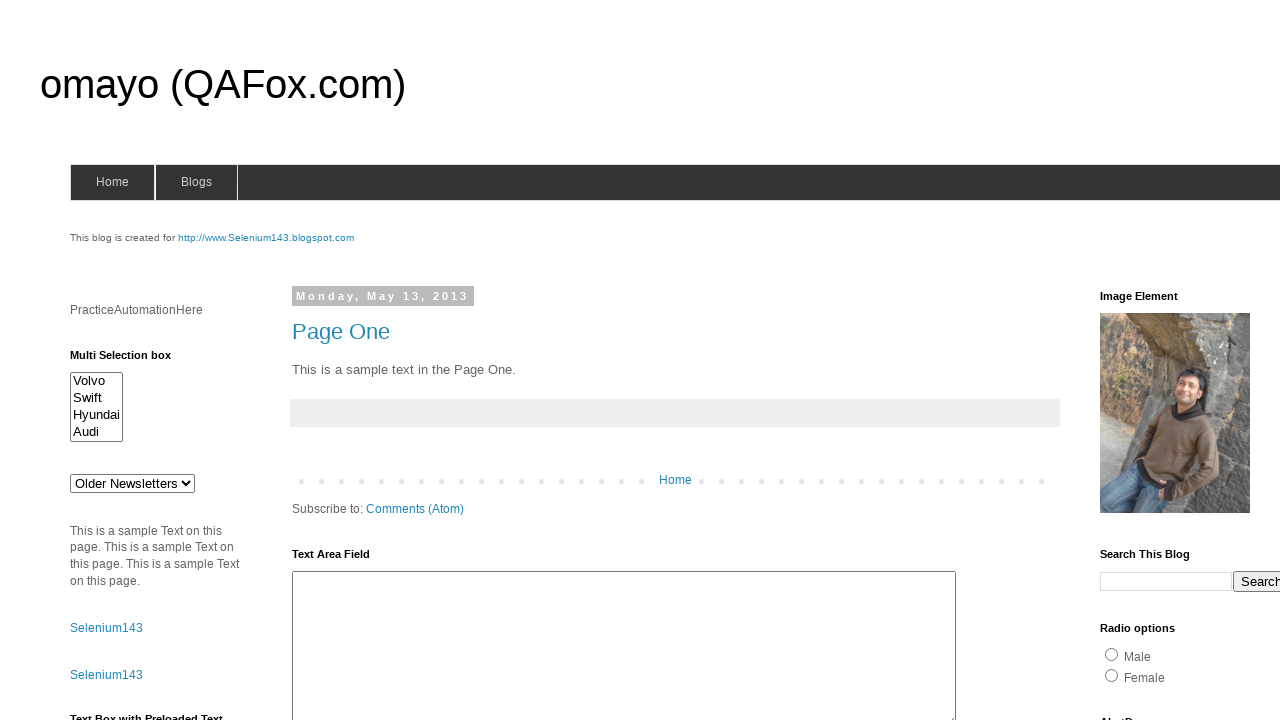

Found all links in LinkList1 section
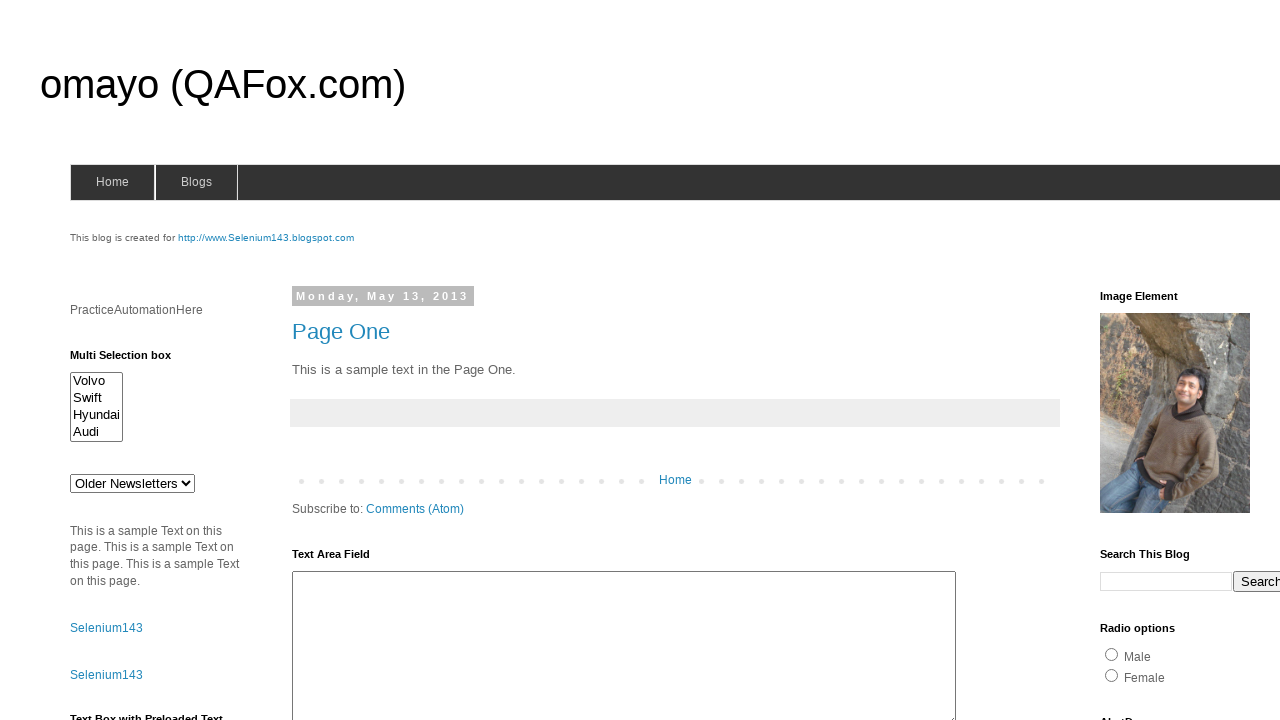

Performed Ctrl+click on a link to open in new tab at (1160, 360) on xpath=//div[@id='LinkList1']//a >> nth=0
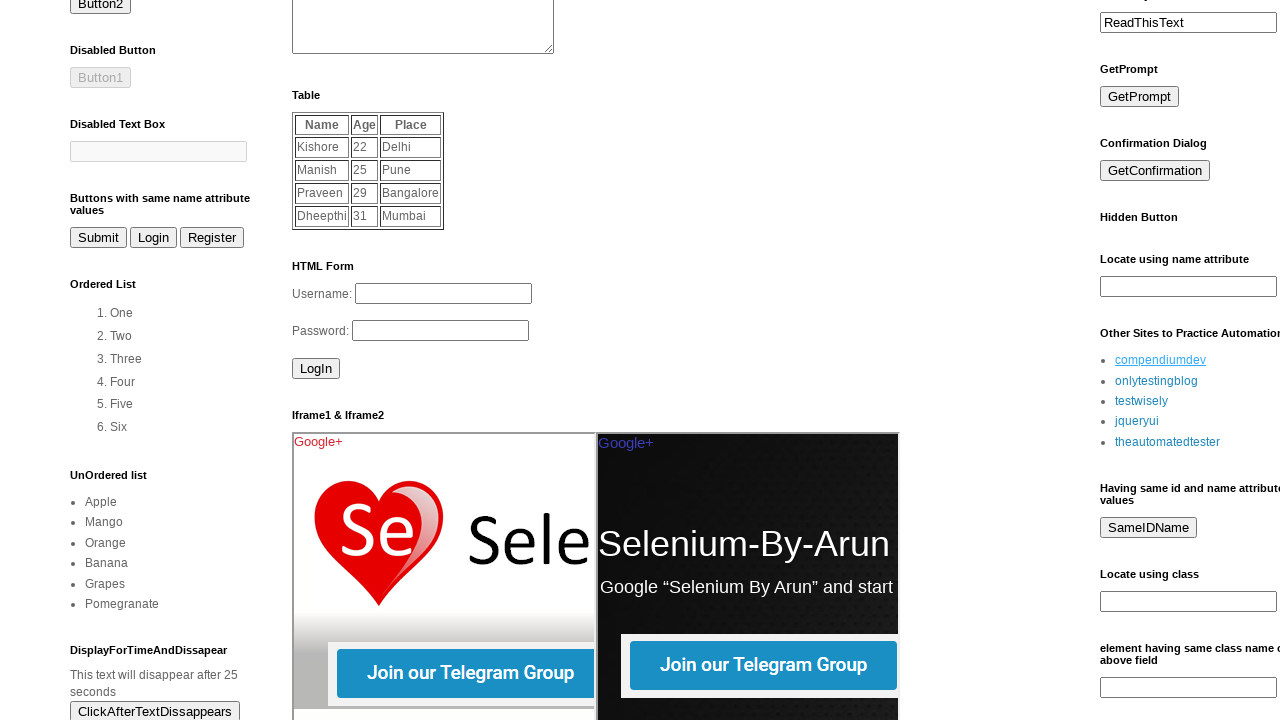

Performed Ctrl+click on a link to open in new tab at (1156, 381) on xpath=//div[@id='LinkList1']//a >> nth=1
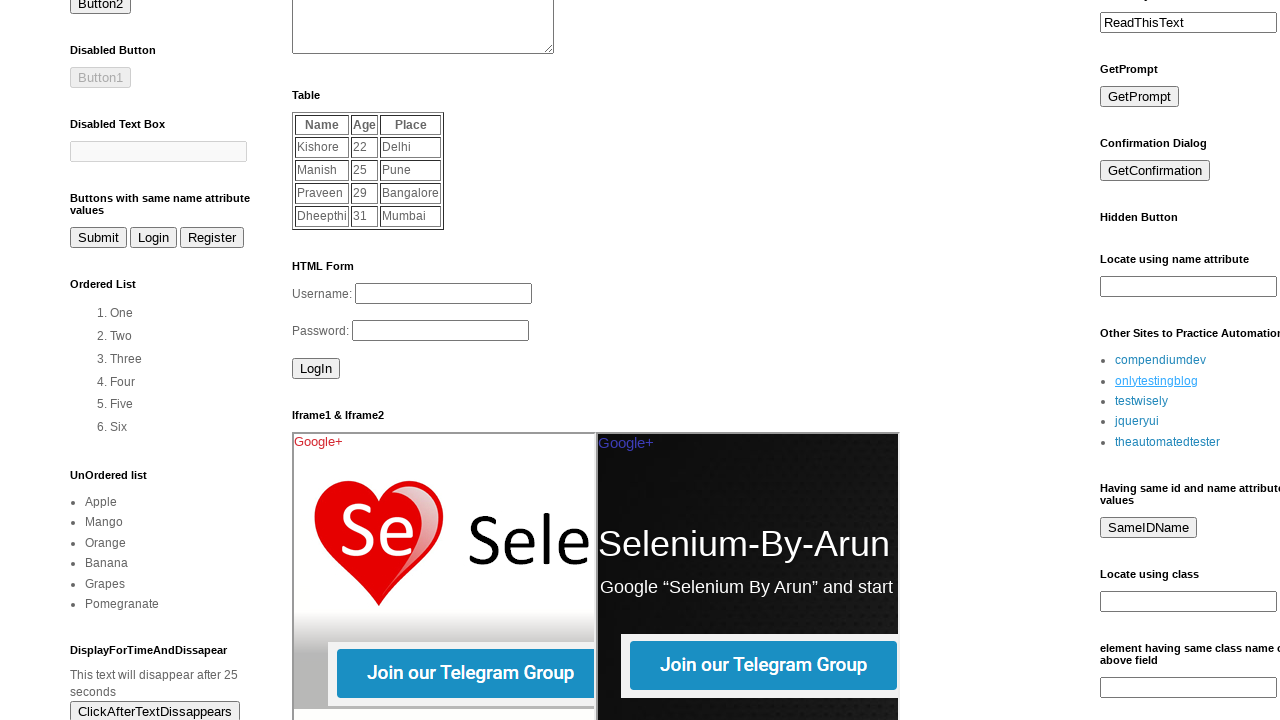

Performed Ctrl+click on a link to open in new tab at (1142, 401) on xpath=//div[@id='LinkList1']//a >> nth=2
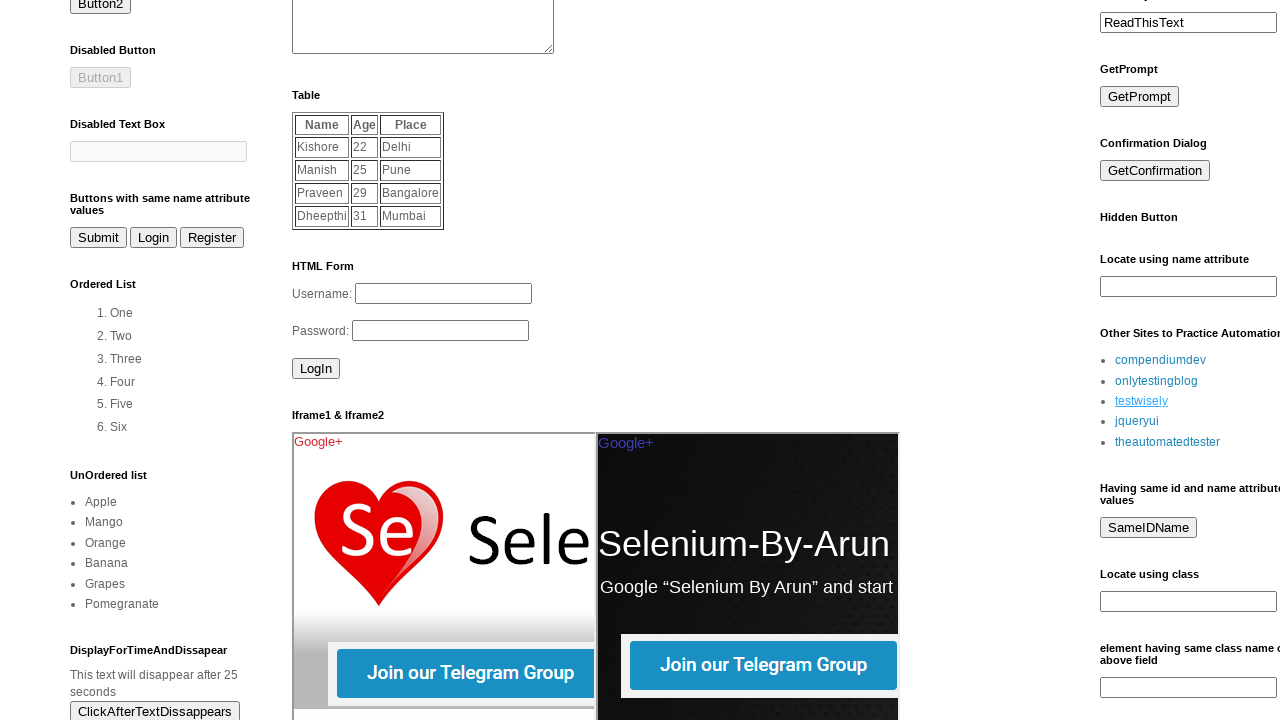

Performed Ctrl+click on a link to open in new tab at (1137, 421) on xpath=//div[@id='LinkList1']//a >> nth=3
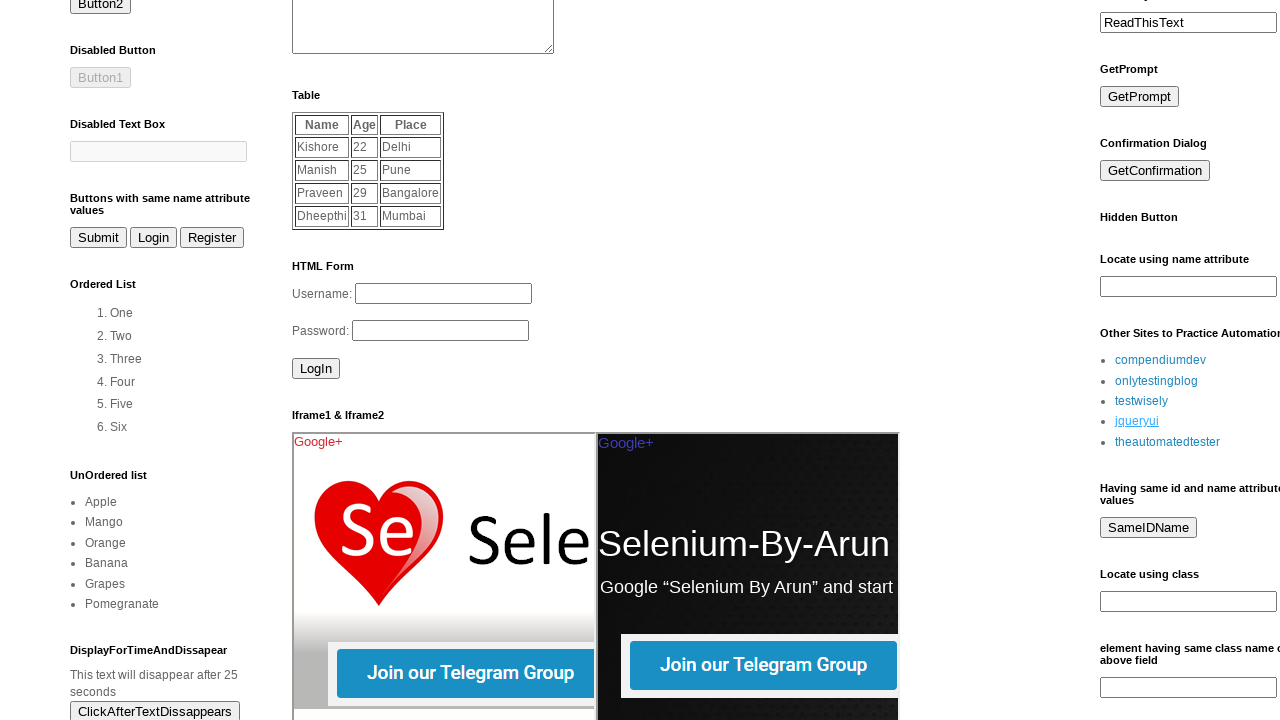

Performed Ctrl+click on a link to open in new tab at (1168, 442) on xpath=//div[@id='LinkList1']//a >> nth=4
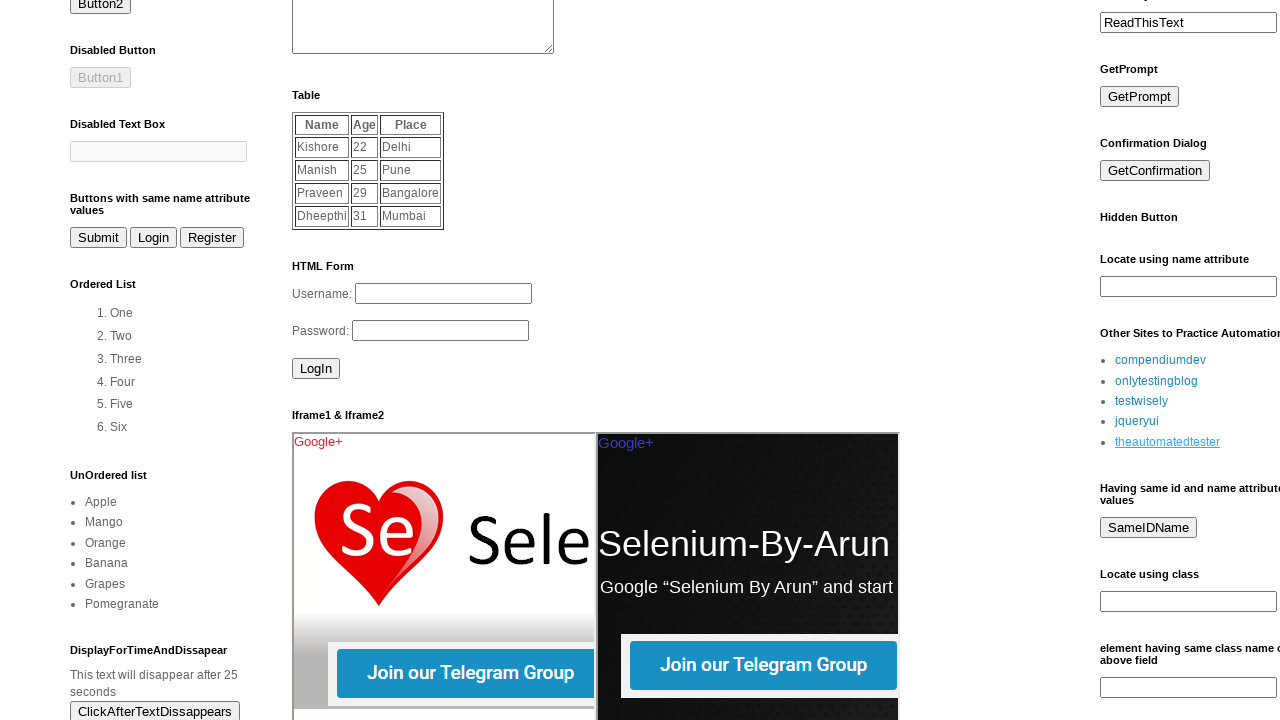

Waited 2 seconds for tabs to open
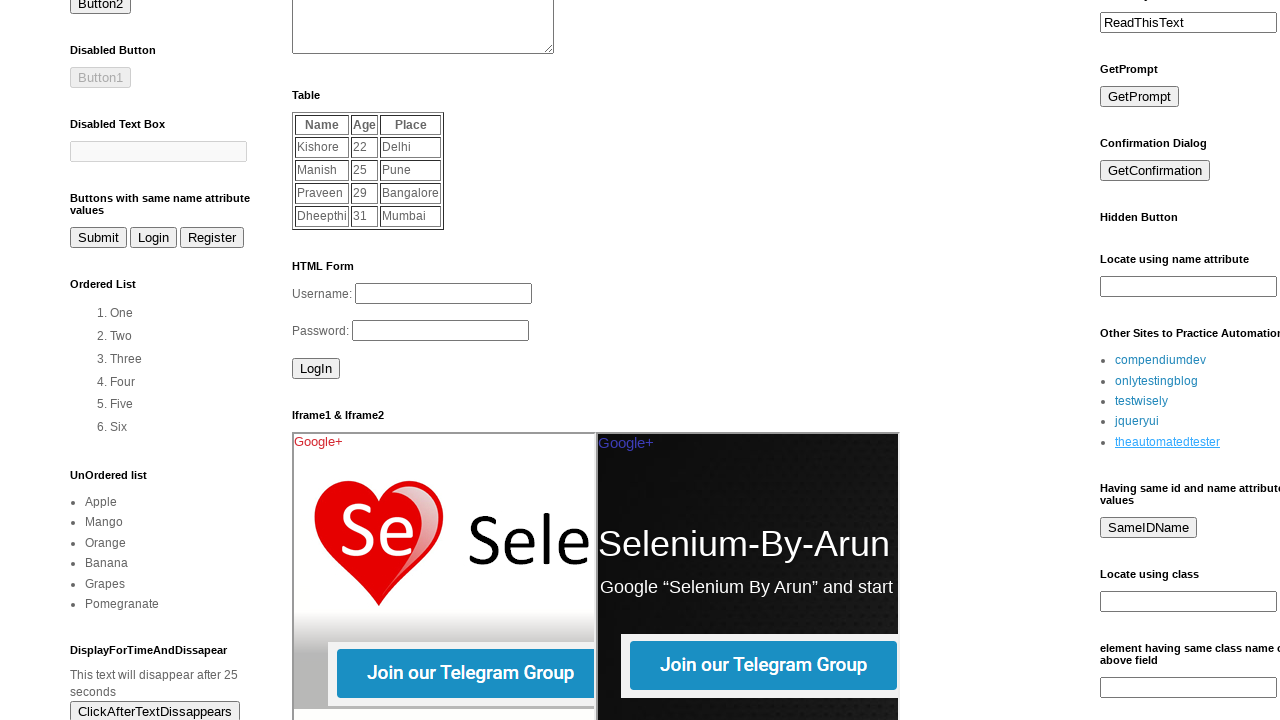

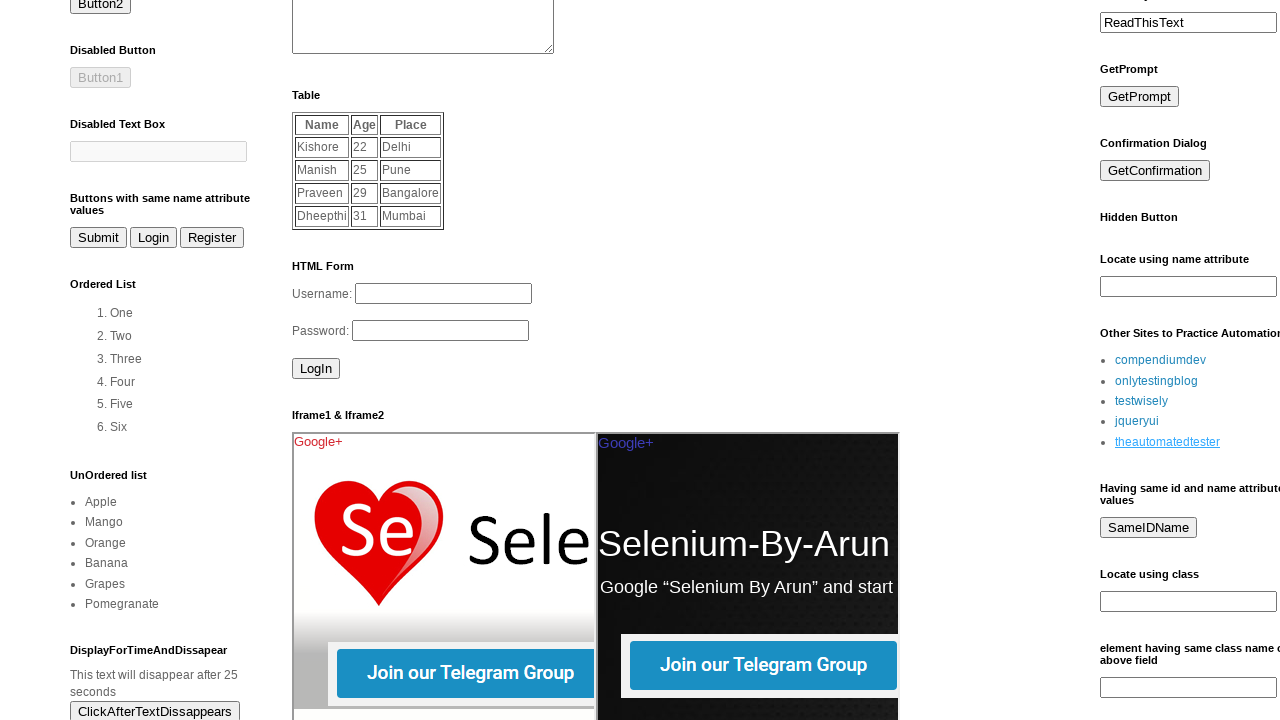